Tests dynamic dropdown/autosuggest functionality by typing a search term into an autosuggest input field and waiting for suggestions to appear

Starting URL: https://rahulshettyacademy.com/dropdownsPractise/

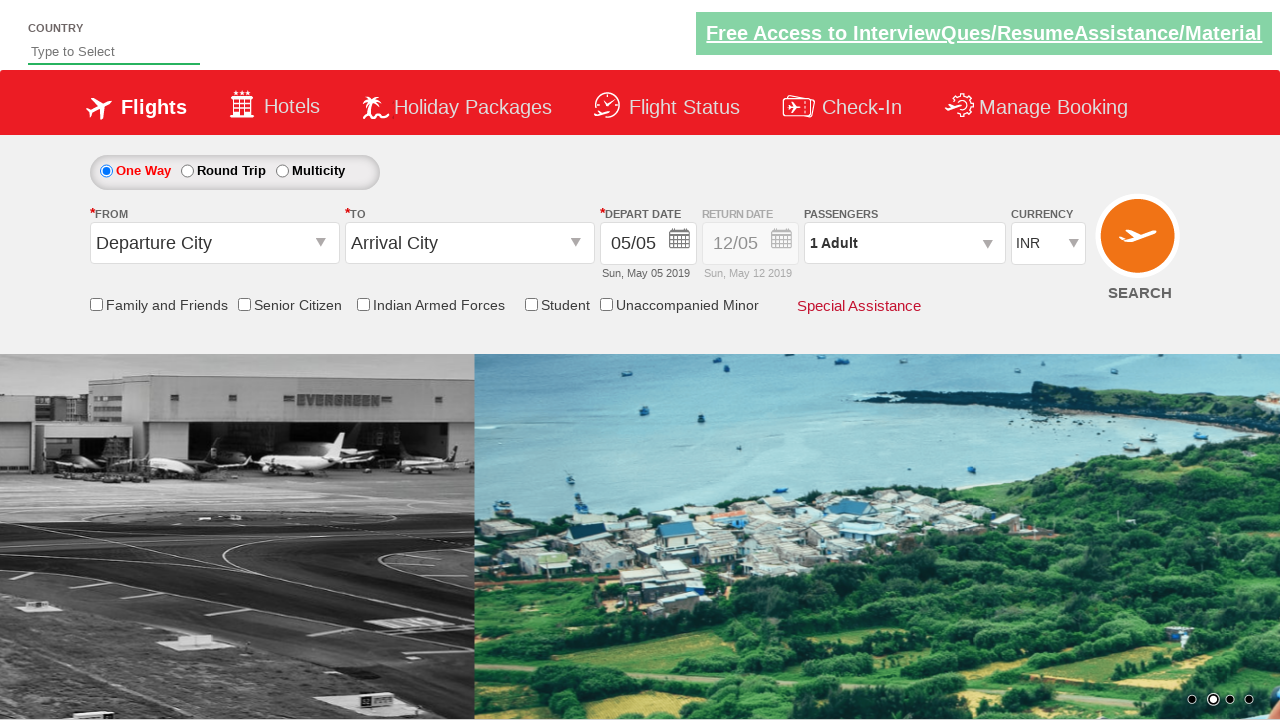

Set viewport to 1920x1080
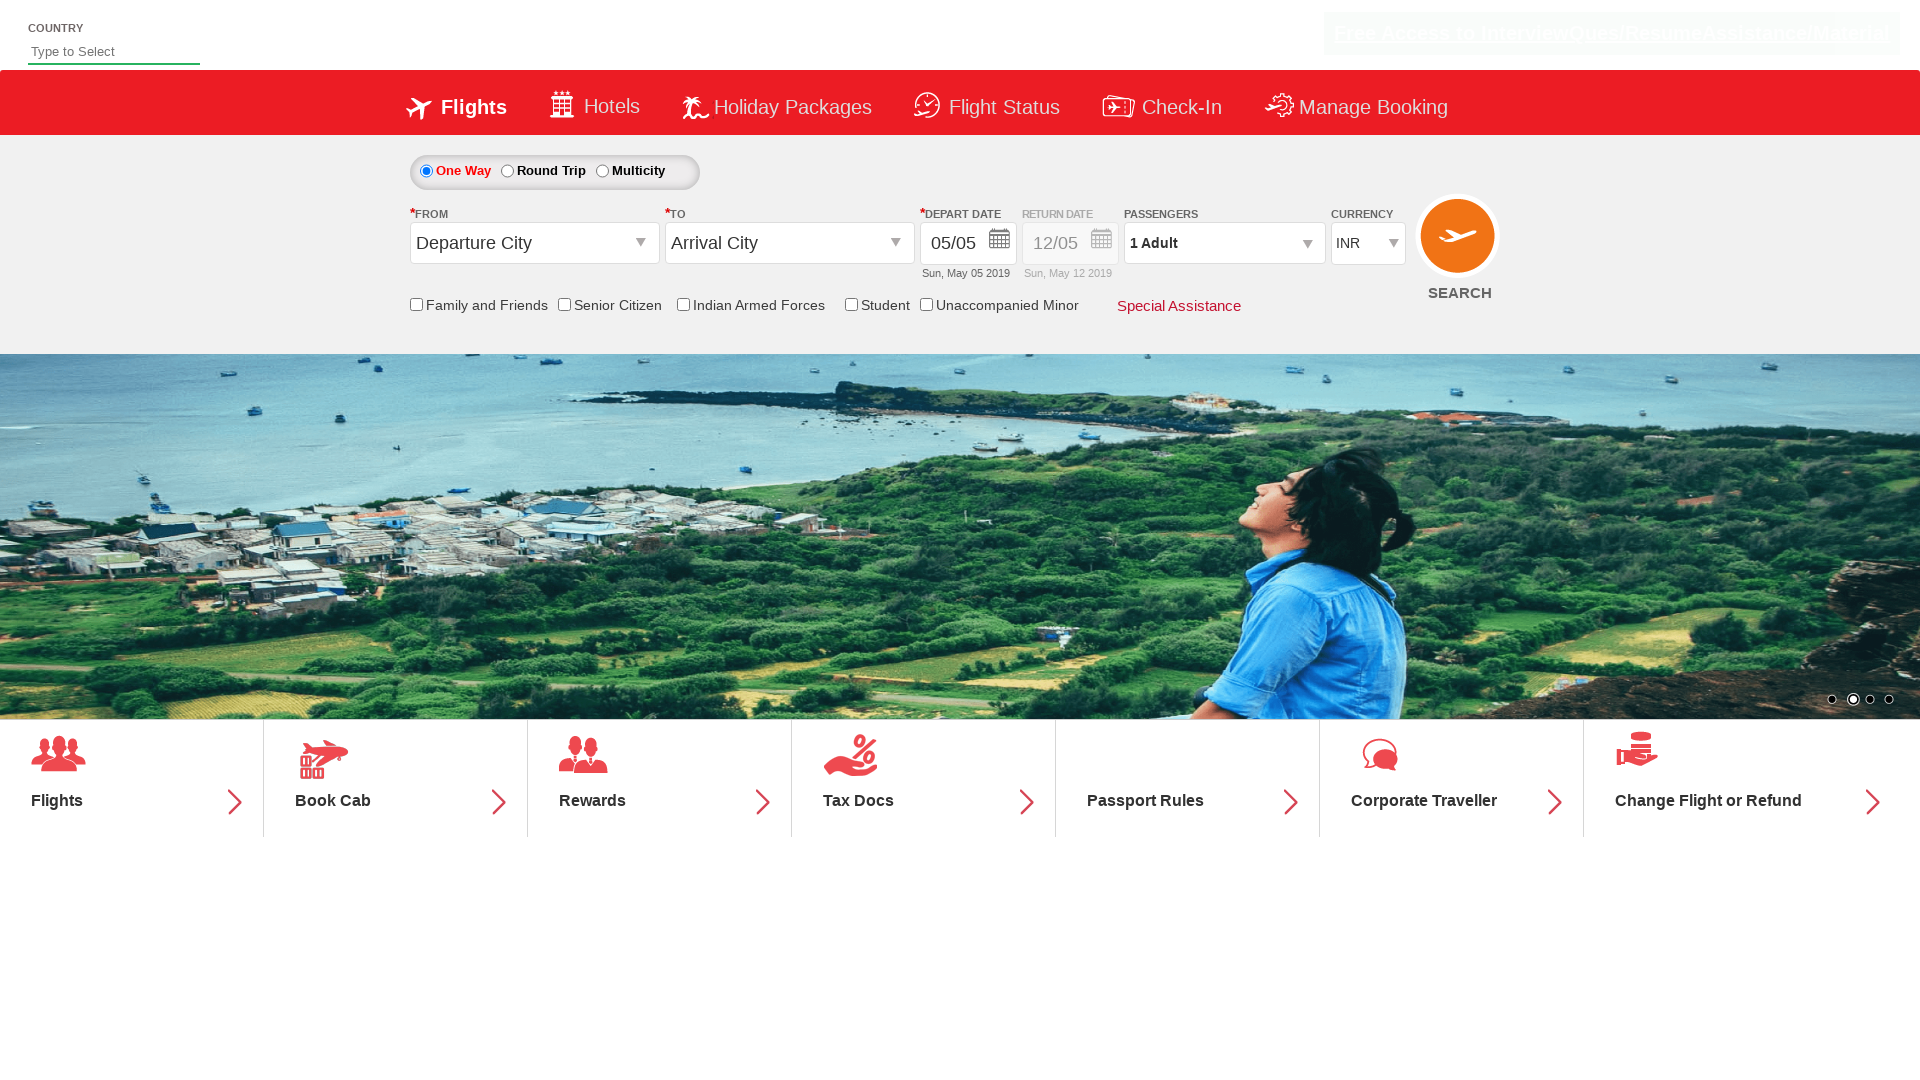

Typed 'IND' into autosuggest field on input#autosuggest
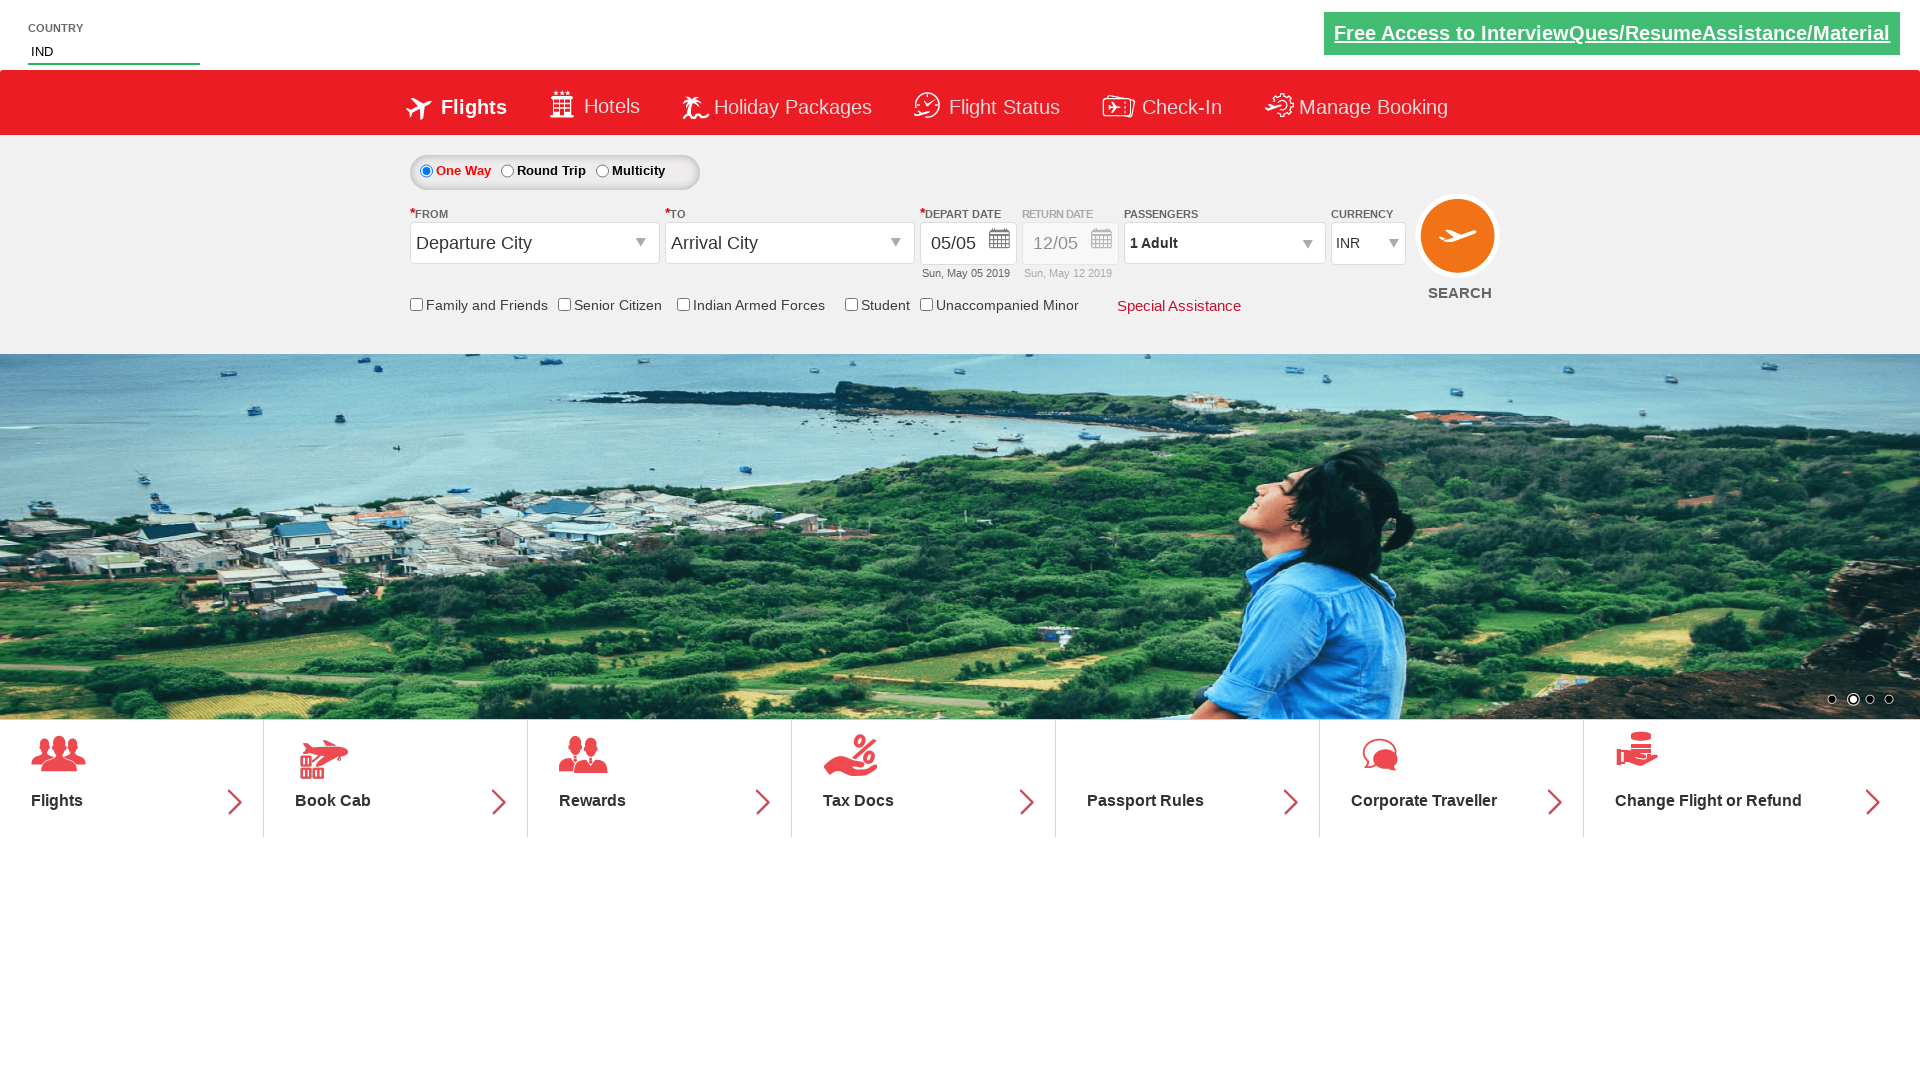

Autosuggest dropdown options appeared
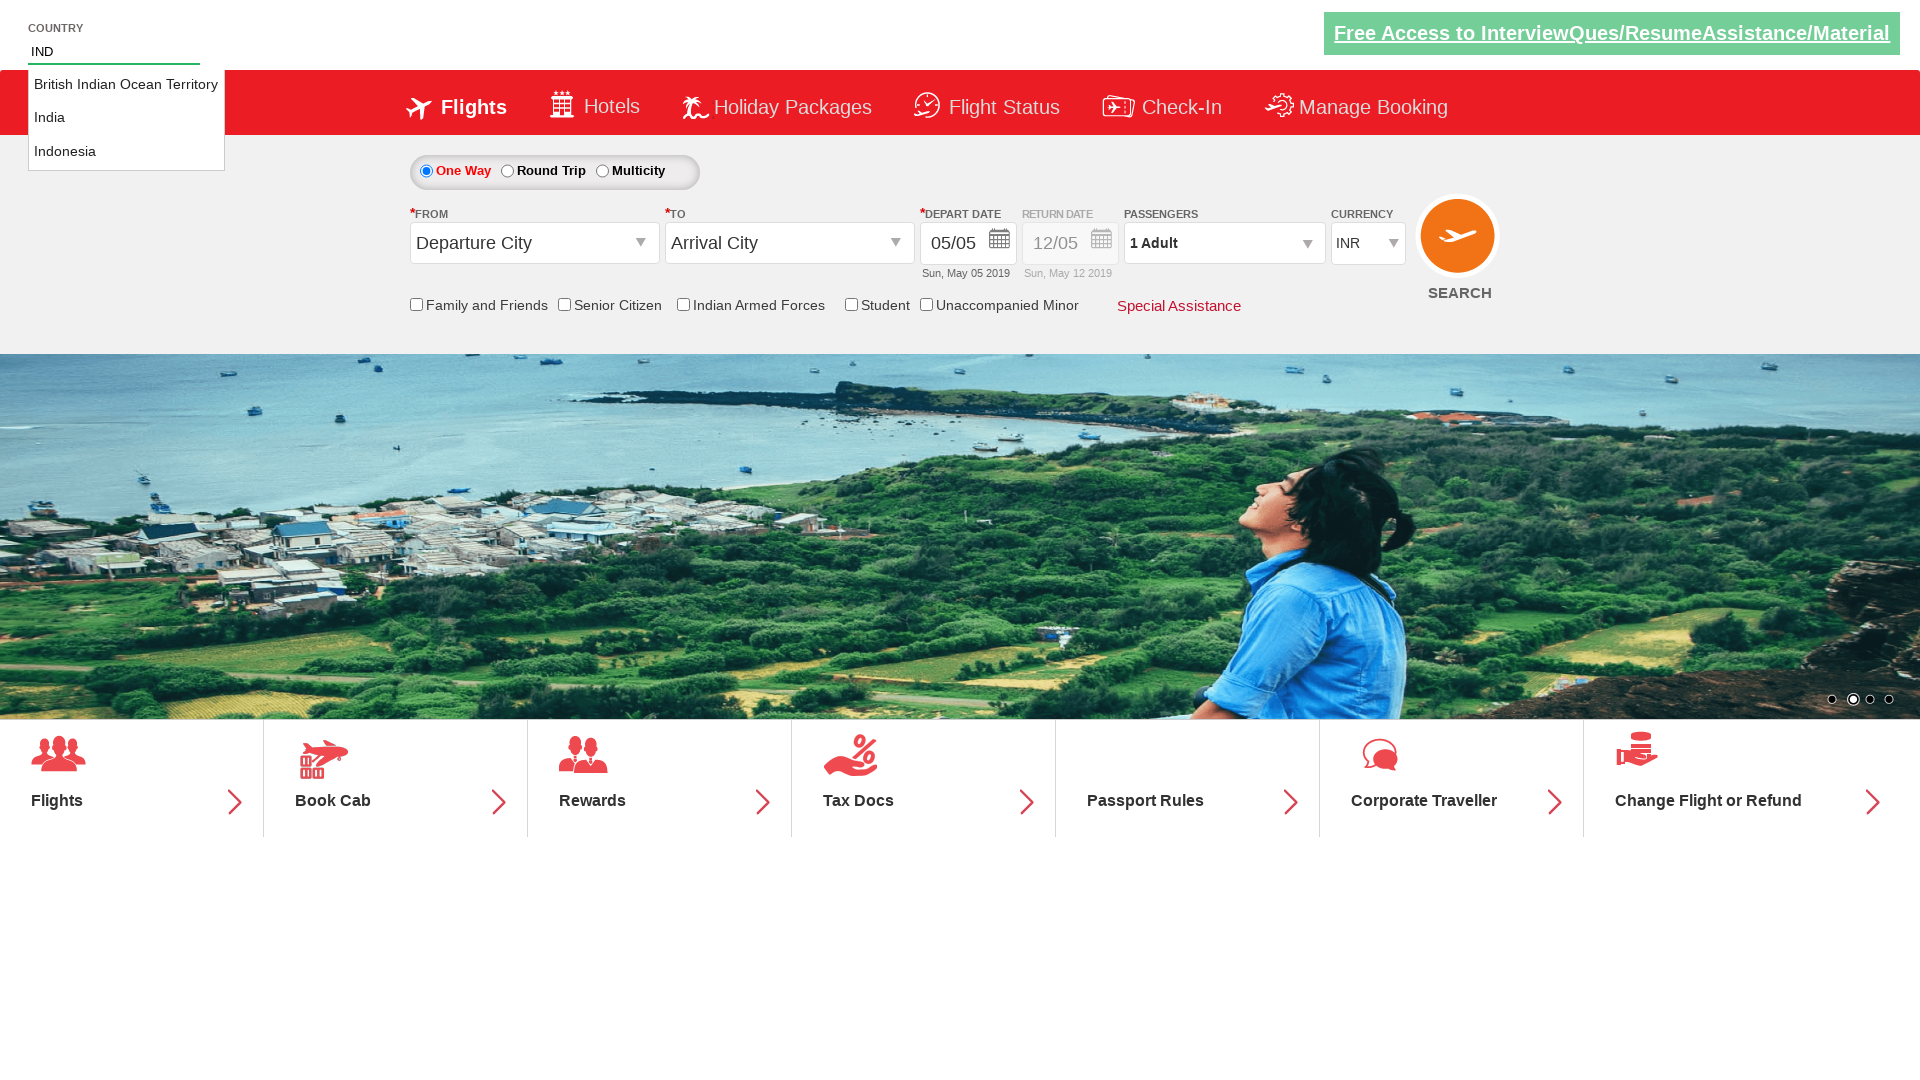

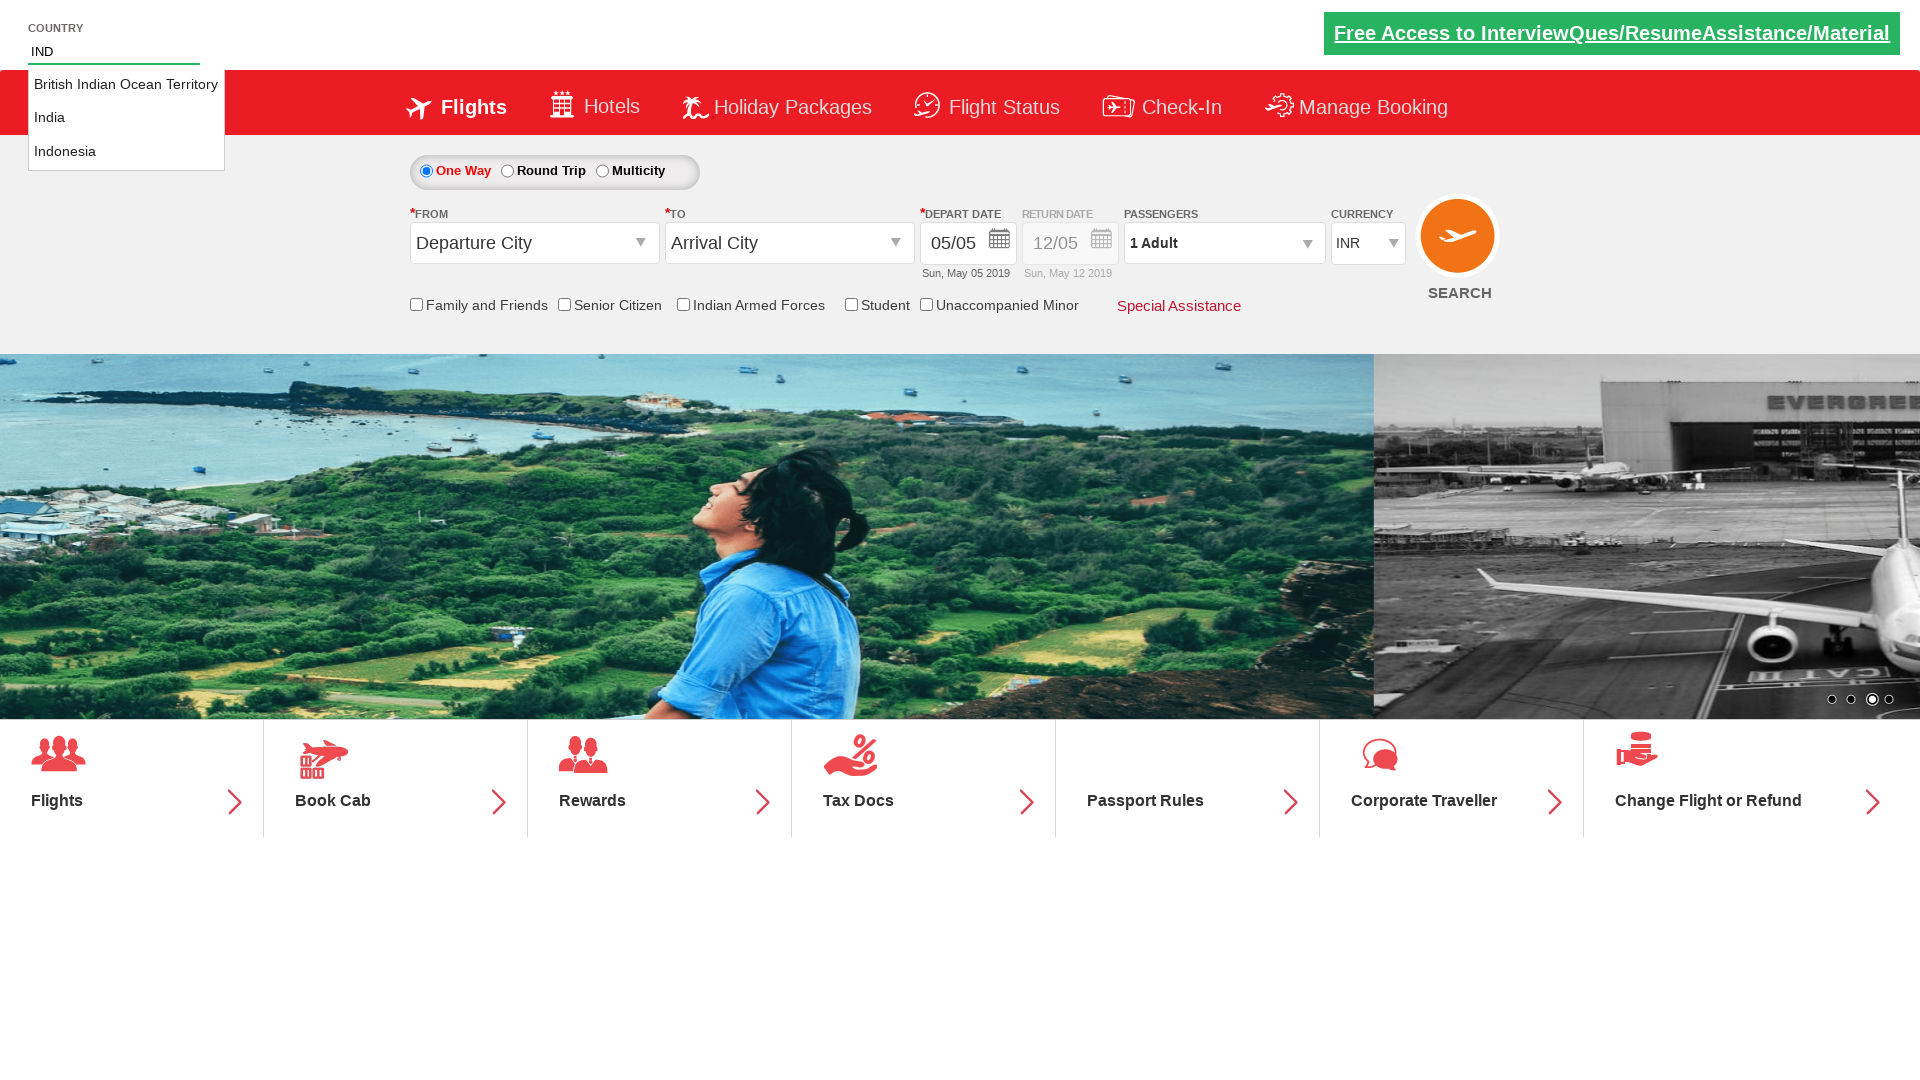